Tests clicking a button with a specific CSS class on the UI Testing Playground class attribute challenge page

Starting URL: http://uitestingplayground.com/classattr

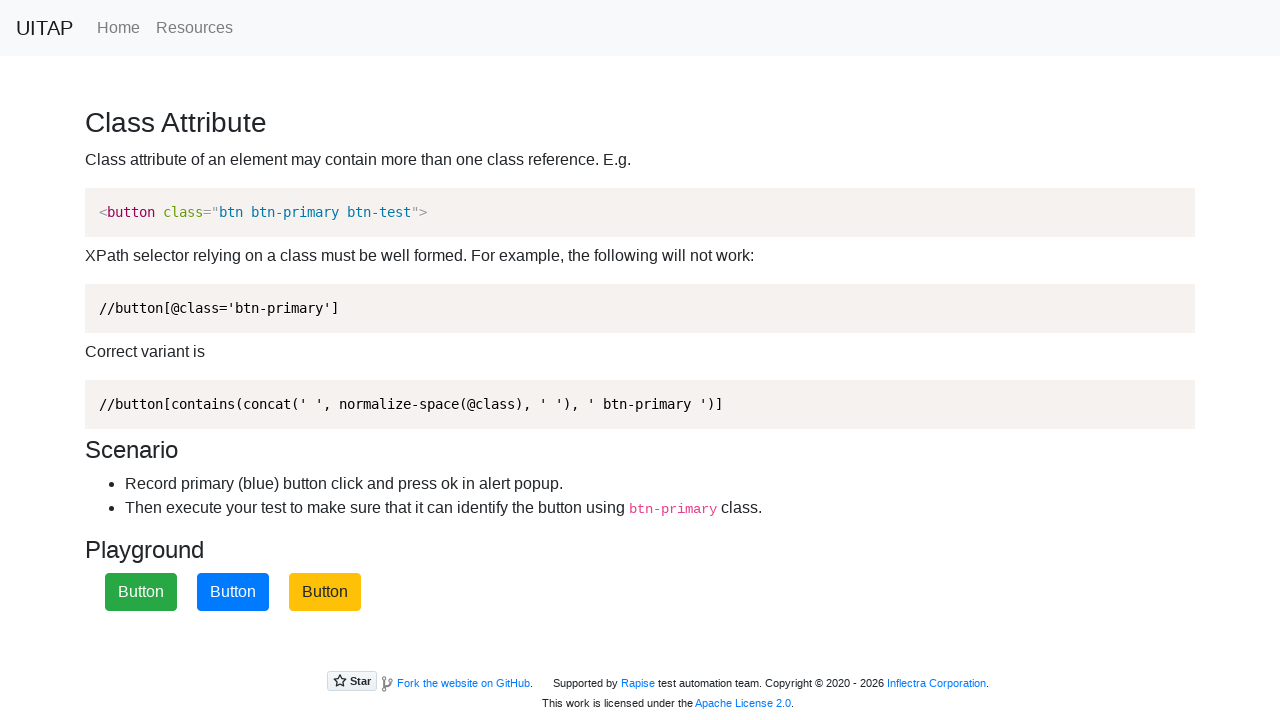

Navigated to UI Testing Playground class attribute challenge page
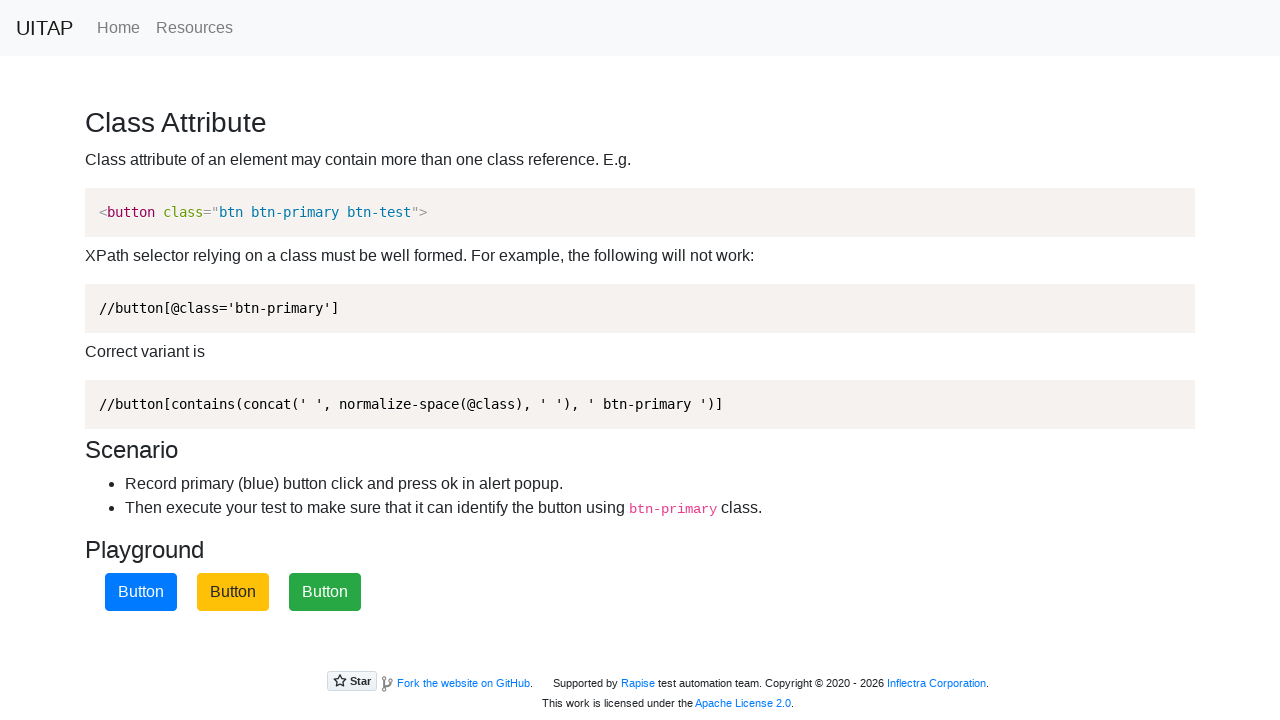

Clicked the primary button with CSS class btn-primary at (141, 592) on button.btn-primary
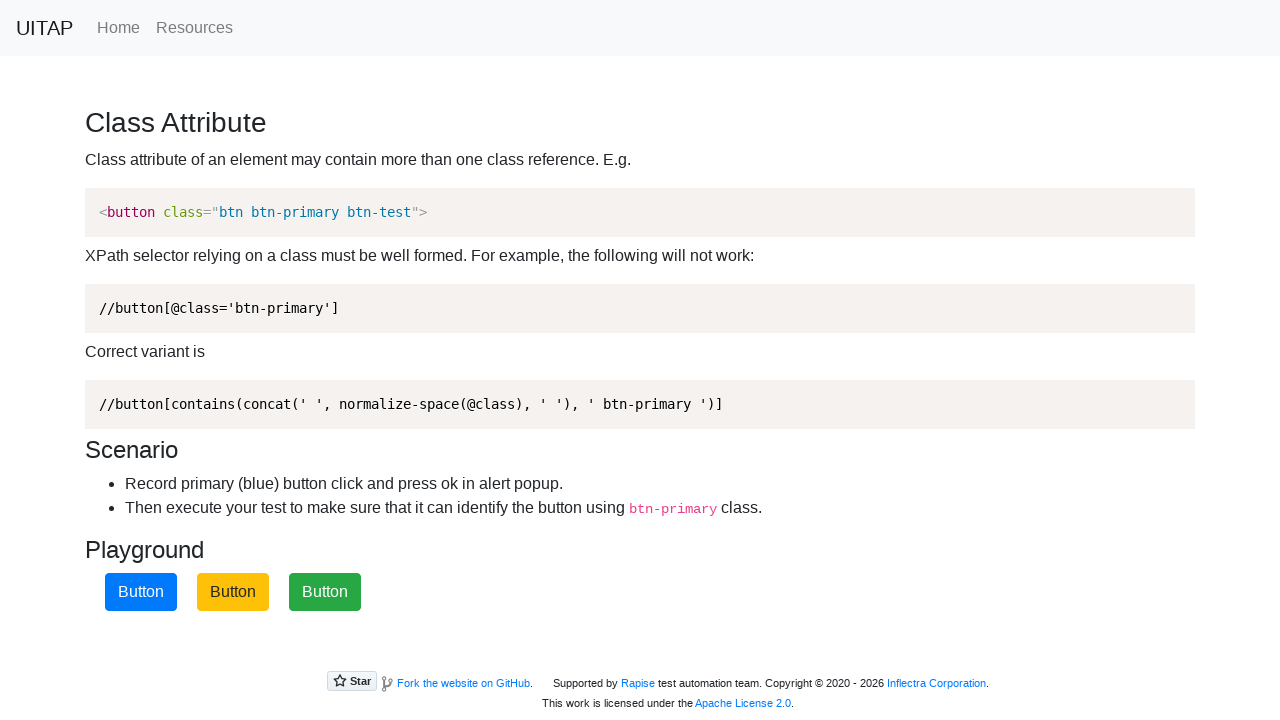

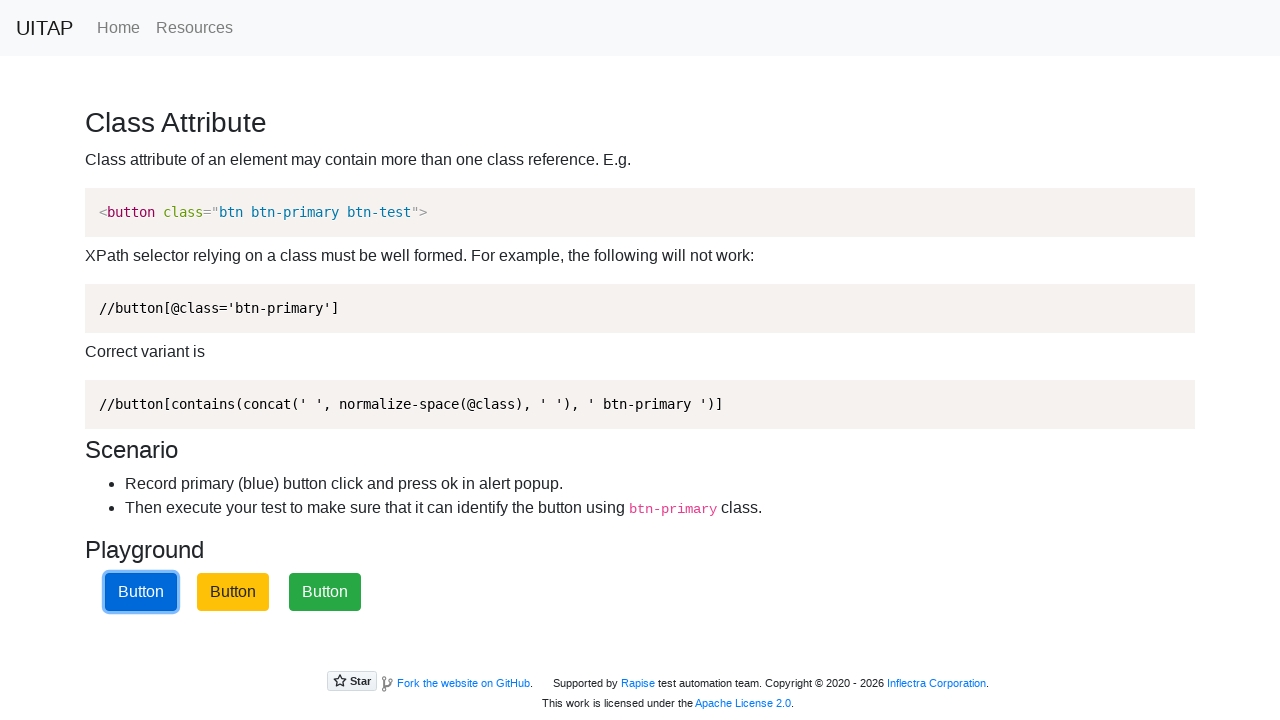